Tests the add/remove elements functionality by clicking the "Add Element" button to create a delete button, verifying it appears, then clicking the delete button and verifying it disappears from the page.

Starting URL: https://practice.cydeo.com/add_remove_elements/

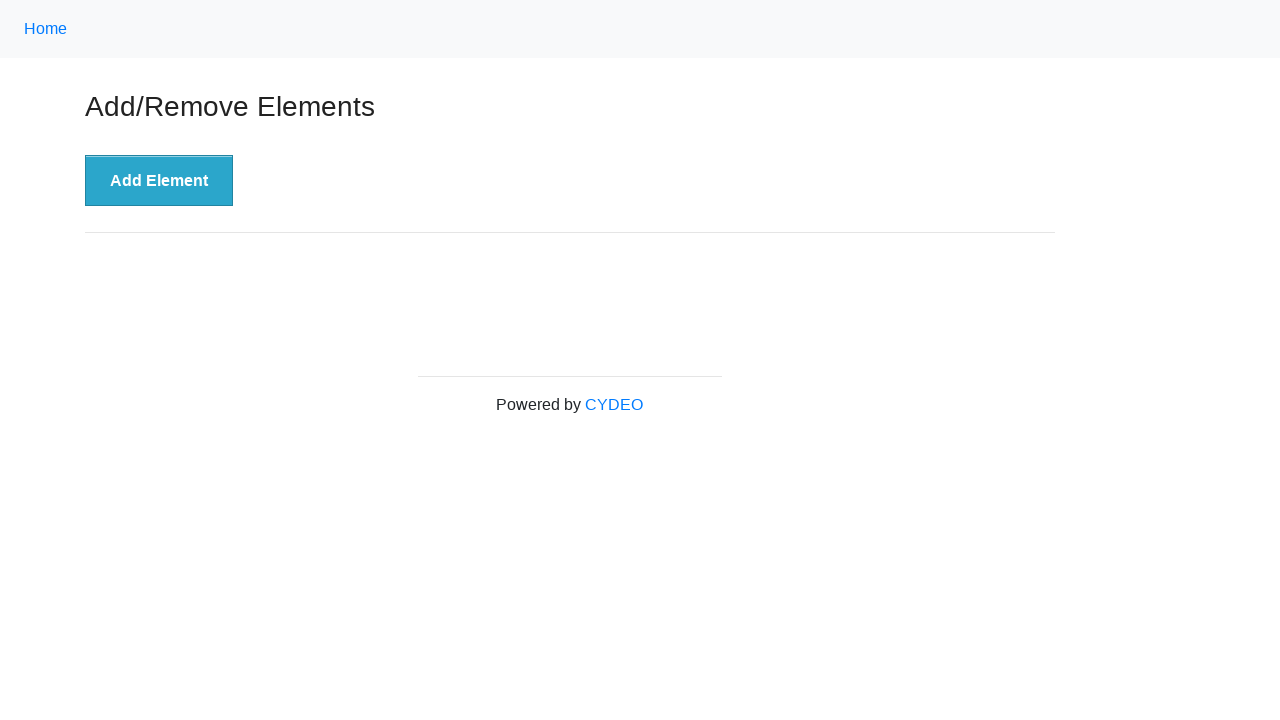

Clicked 'Add Element' button to create a delete button at (159, 181) on xpath=//button[@onclick='addElement()']
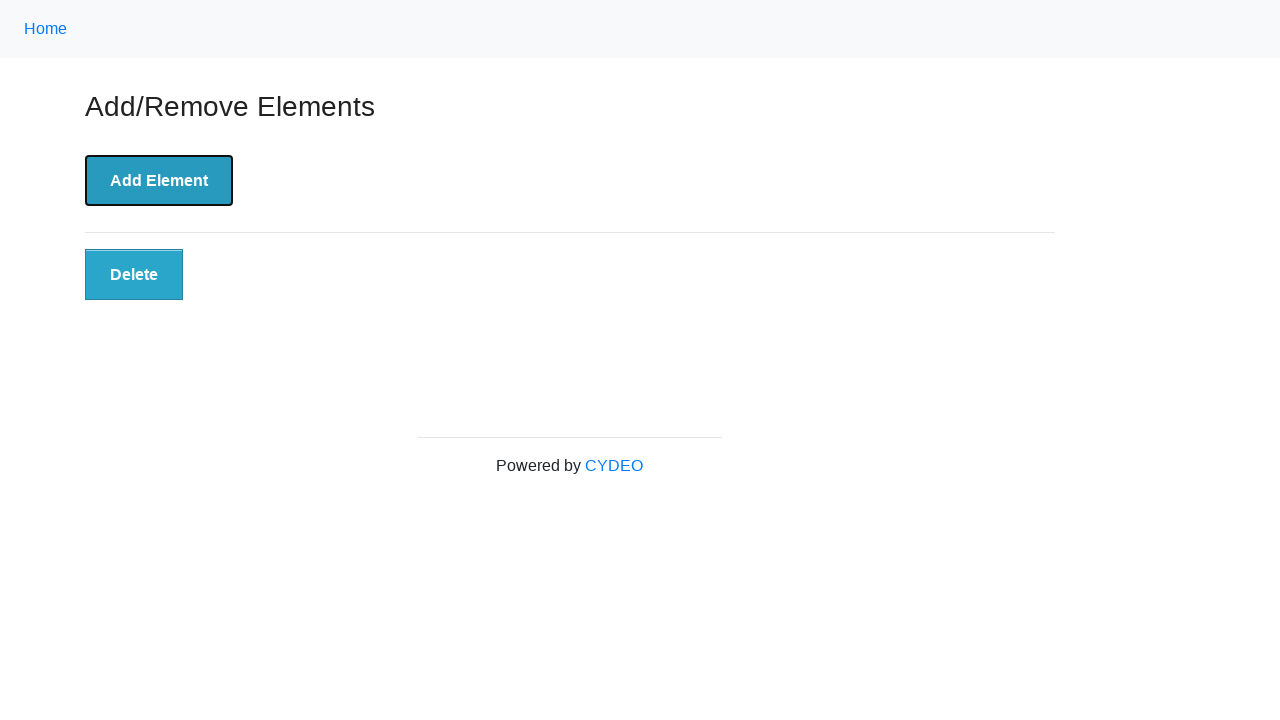

Delete button appeared on the page
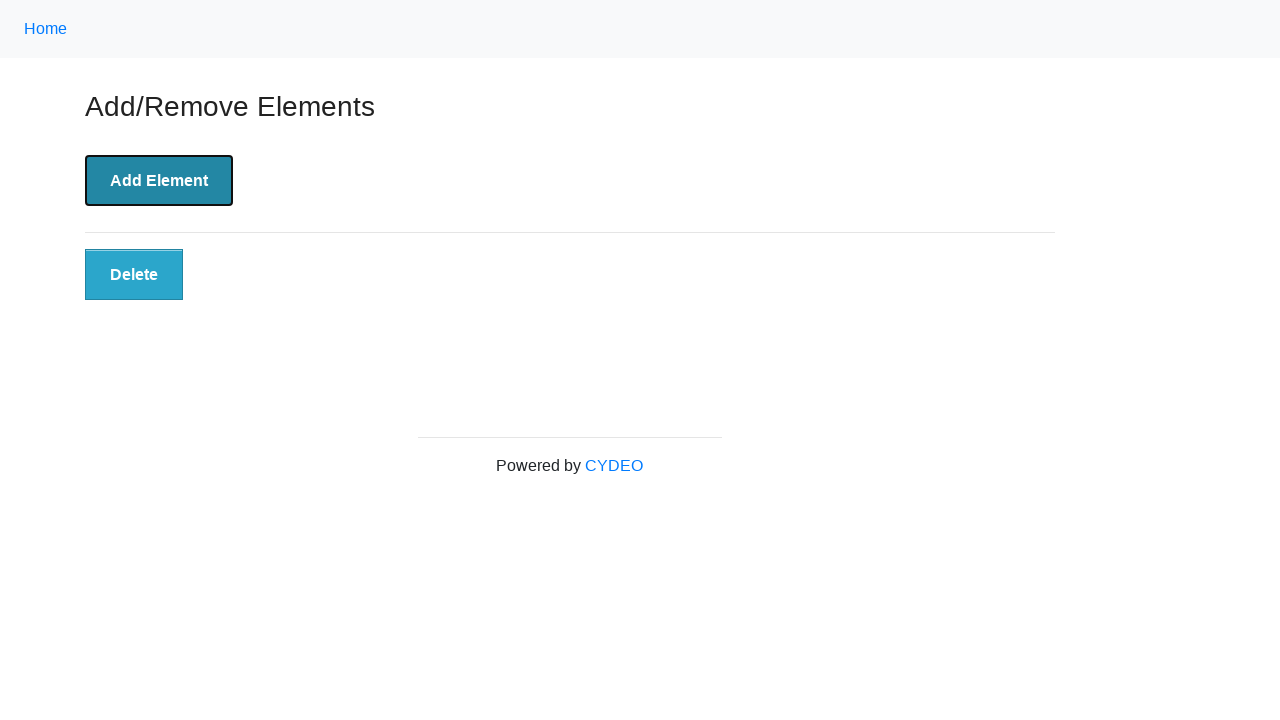

Verified delete button is visible
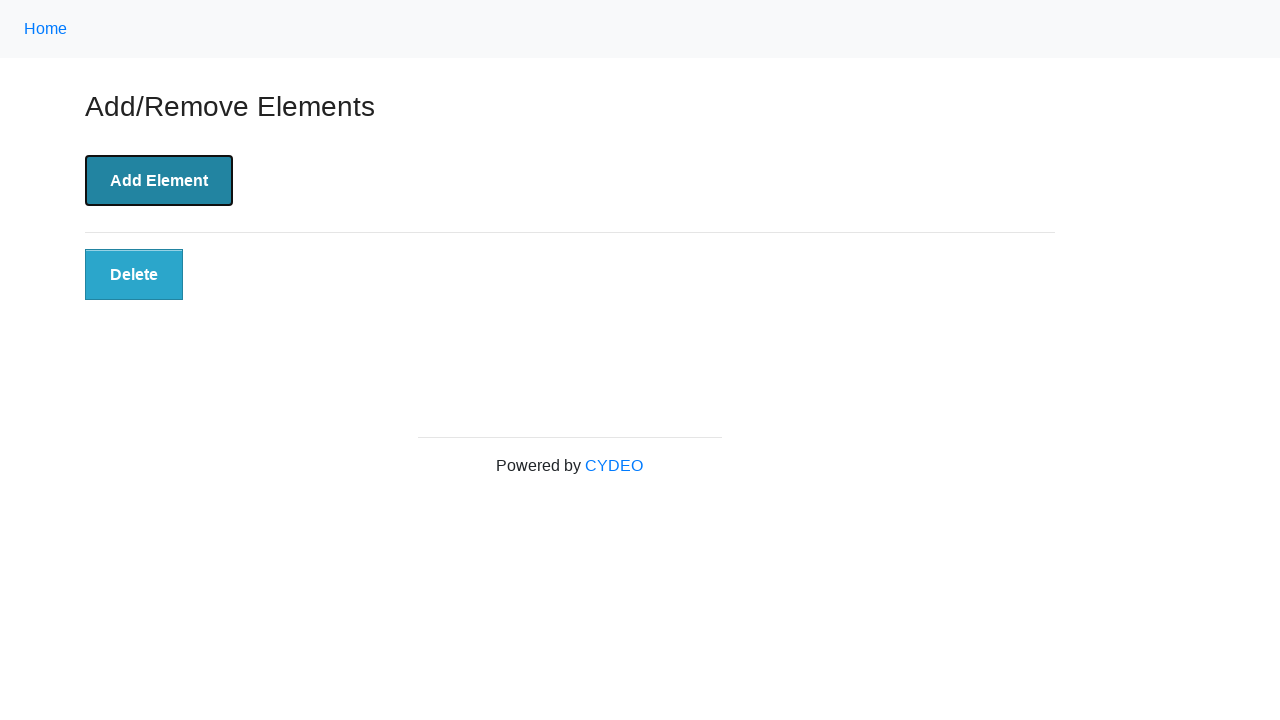

Clicked the delete button at (134, 275) on xpath=//button[@class='added-manually']
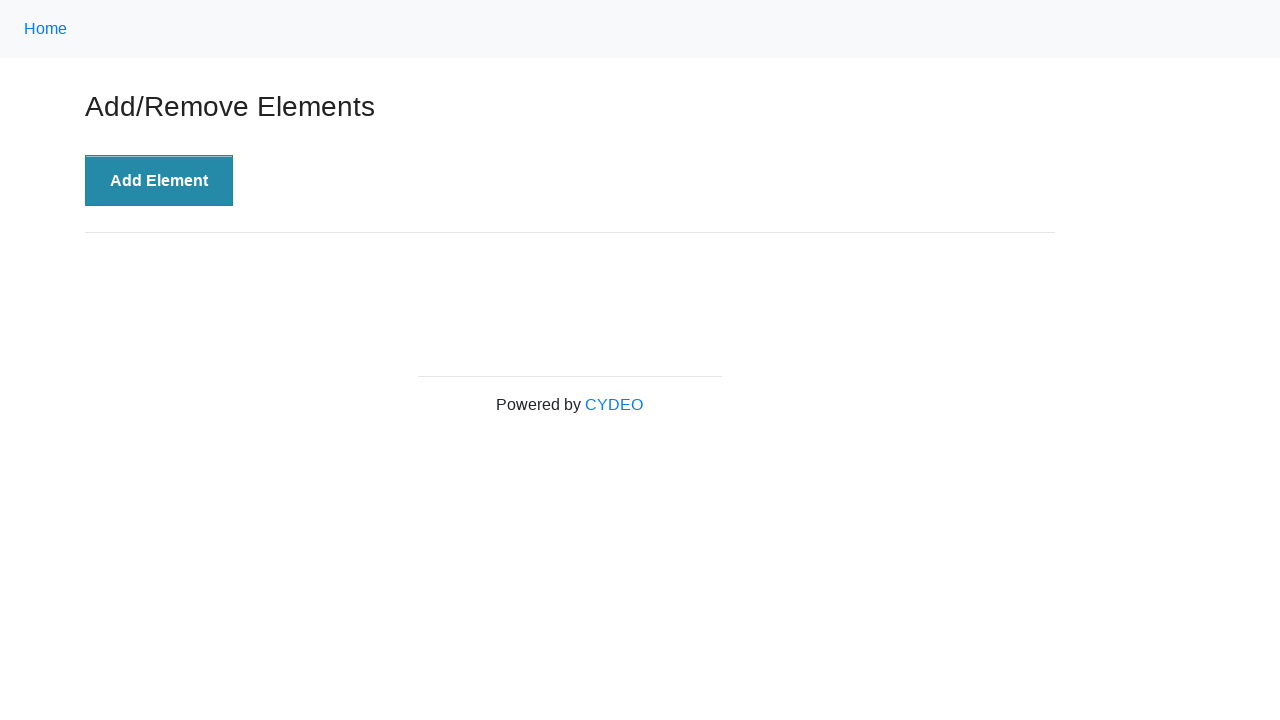

Delete button was removed from the page
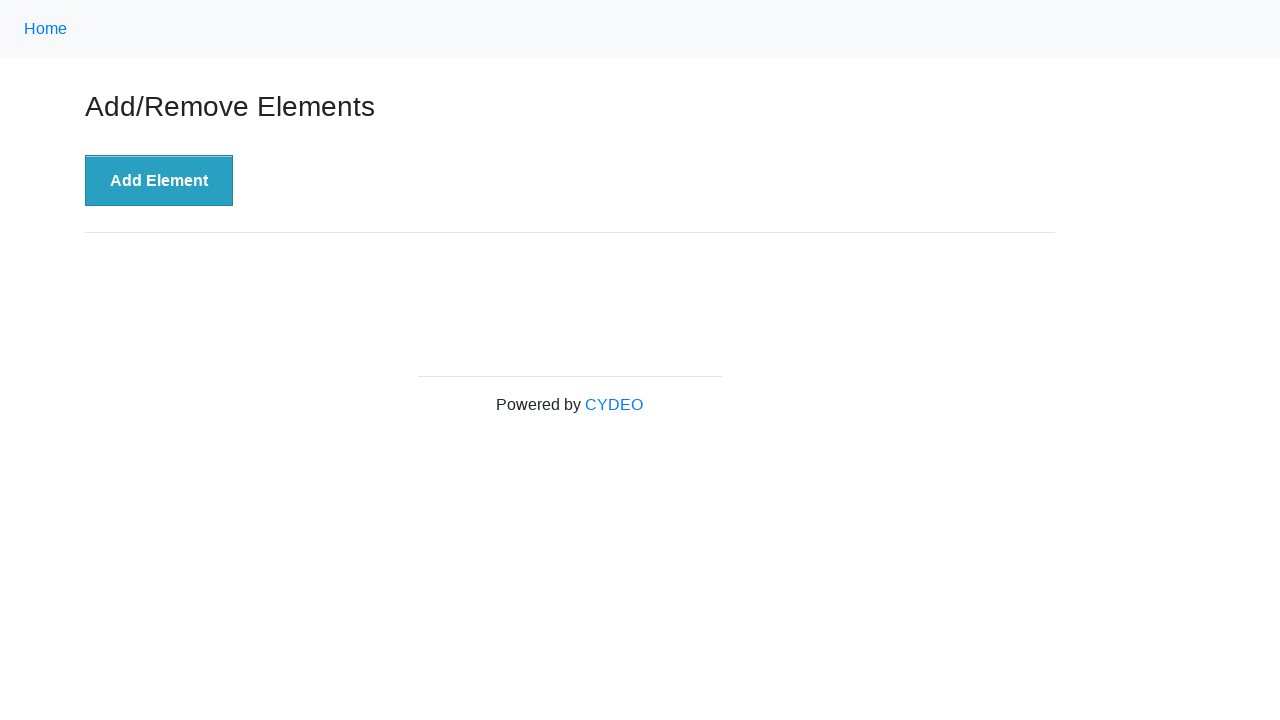

Test completed: delete button successfully removed
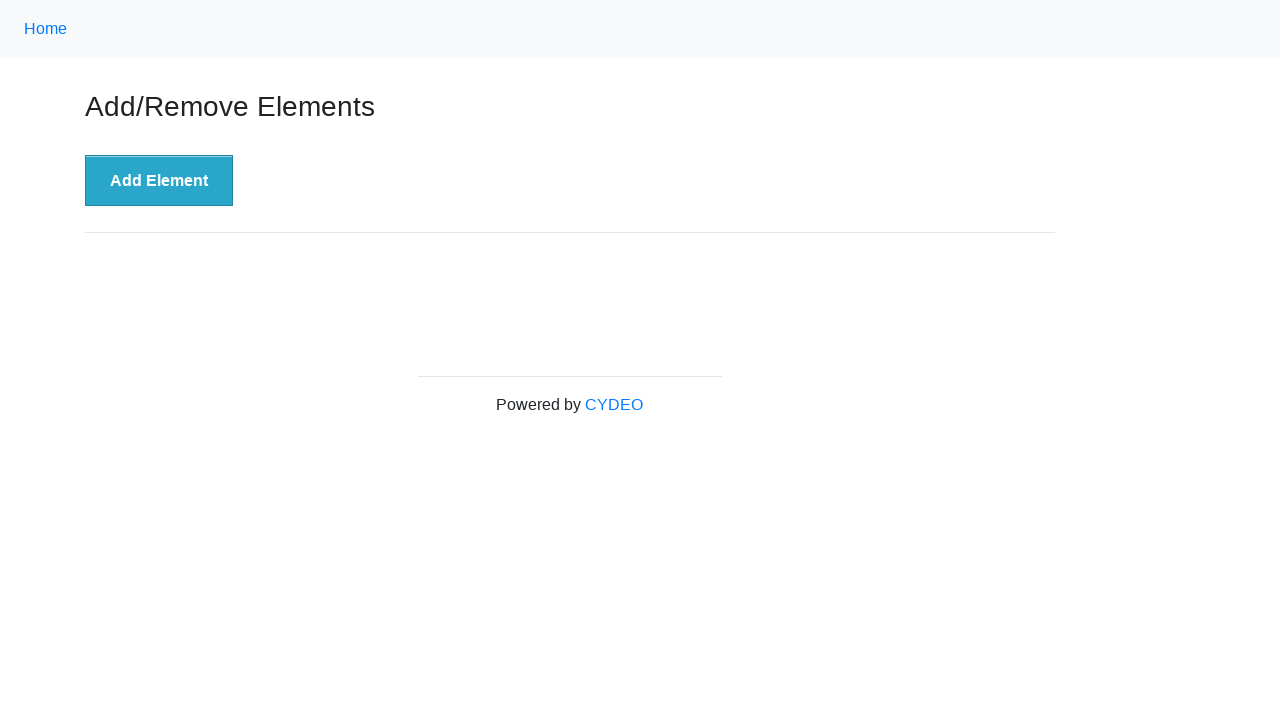

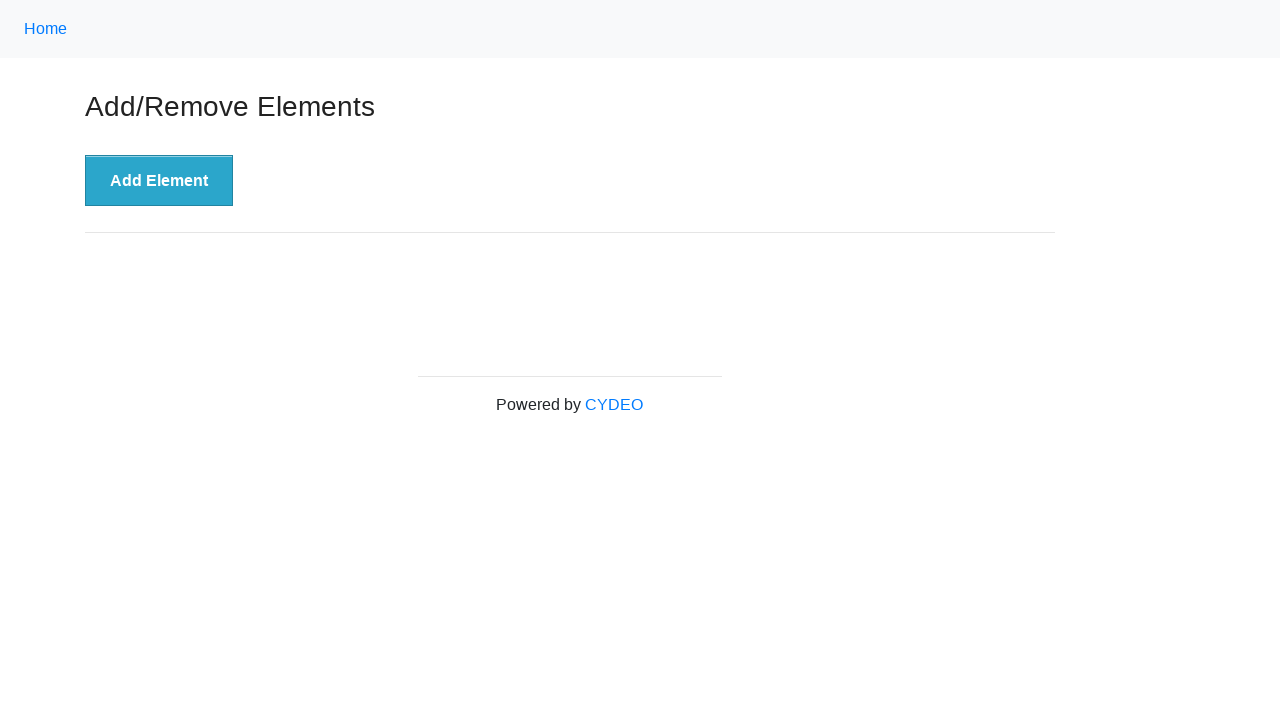